Checks the value attribute of the second button with case-insensitive comparison

Starting URL: https://kristinek.github.io/site/examples/locators

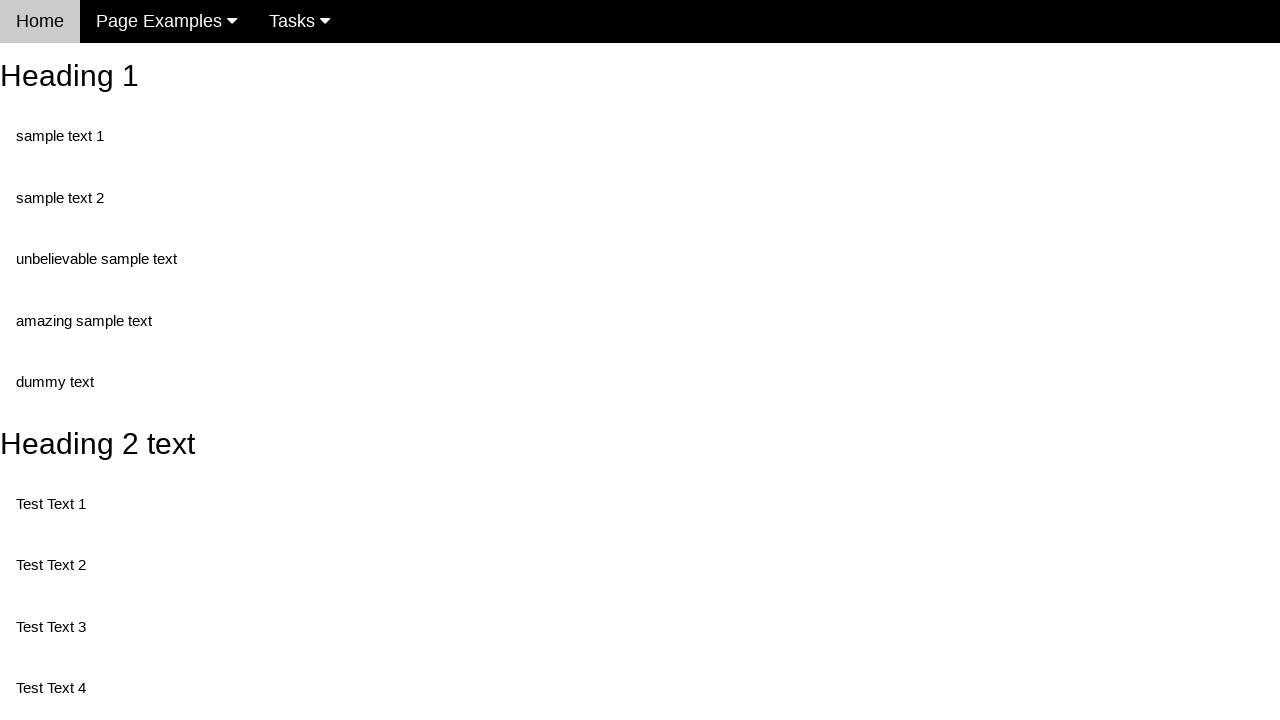

Navigated to locators example page
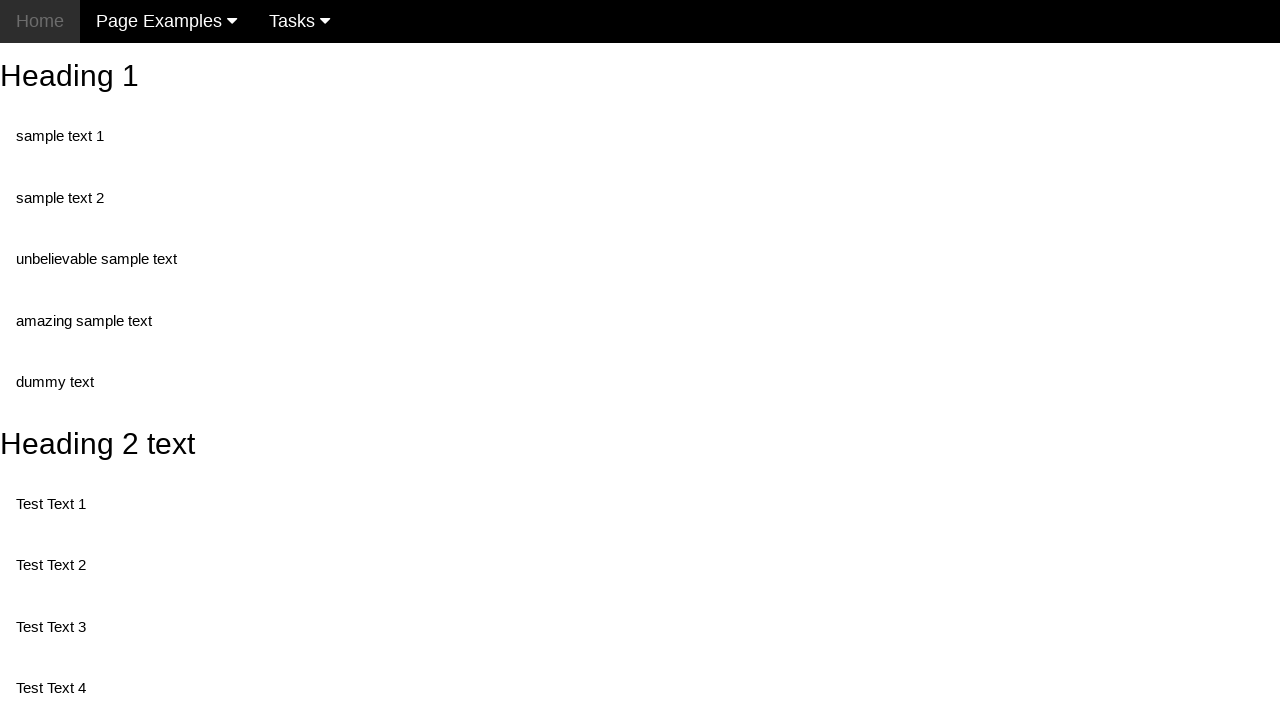

Retrieved value attribute from second button element
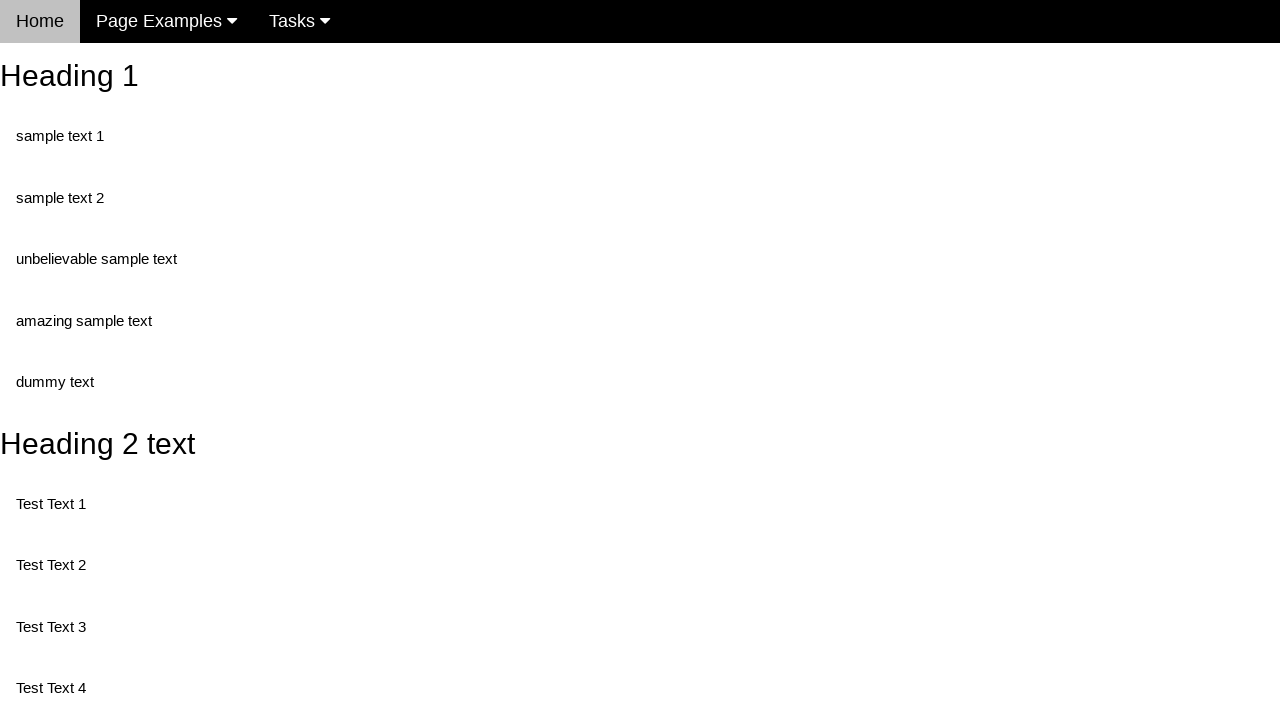

Assertion passed: button value matches expected text (case-insensitive)
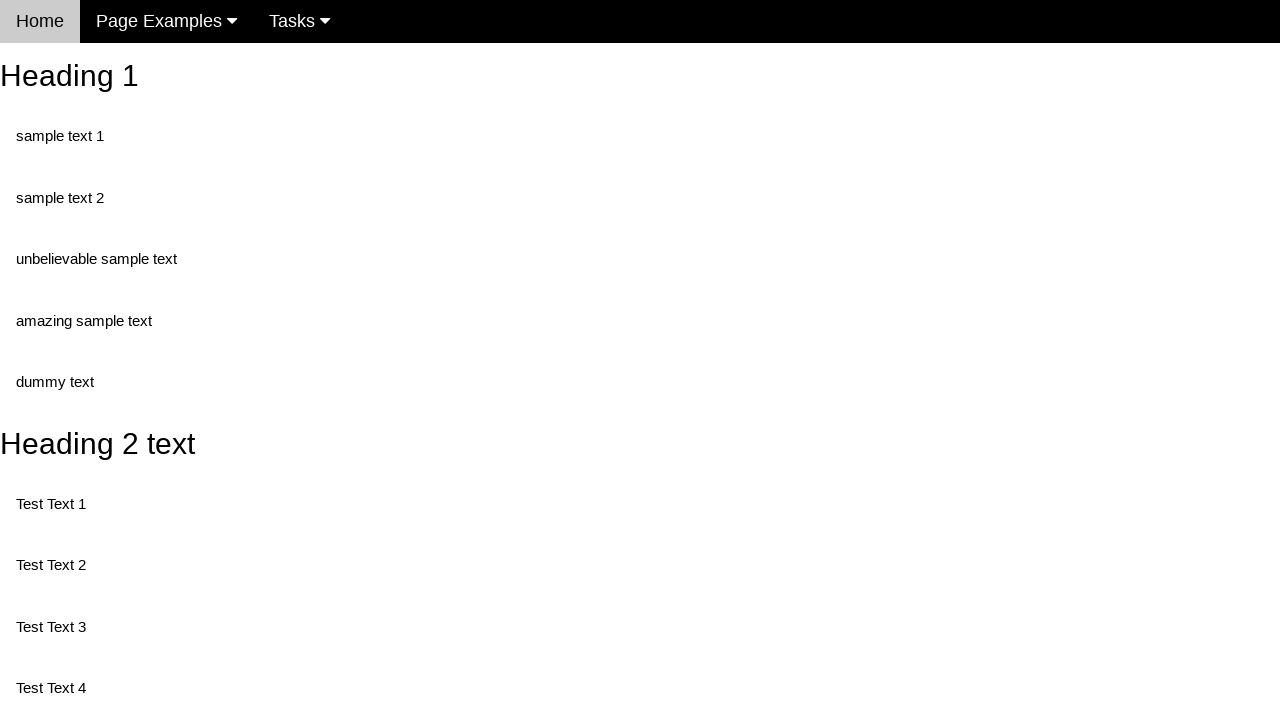

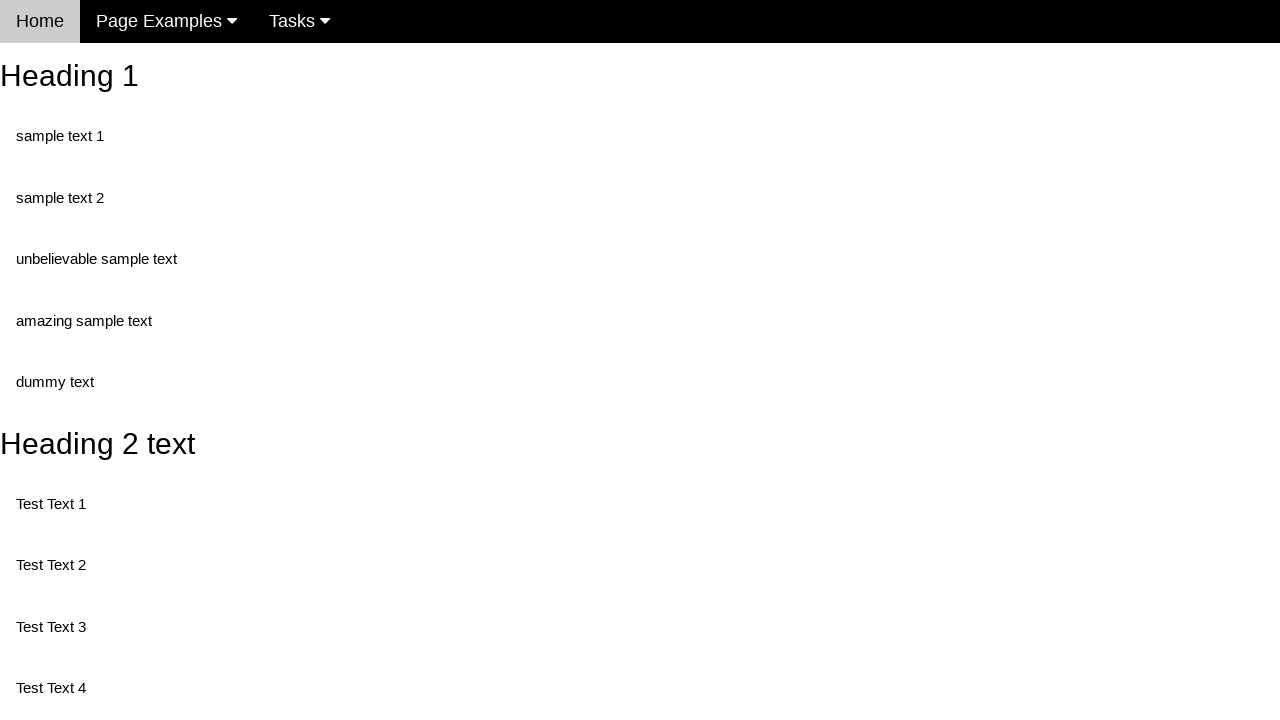